Tests text input functionality by entering a number into an input field

Starting URL: https://the-internet.herokuapp.com/inputs

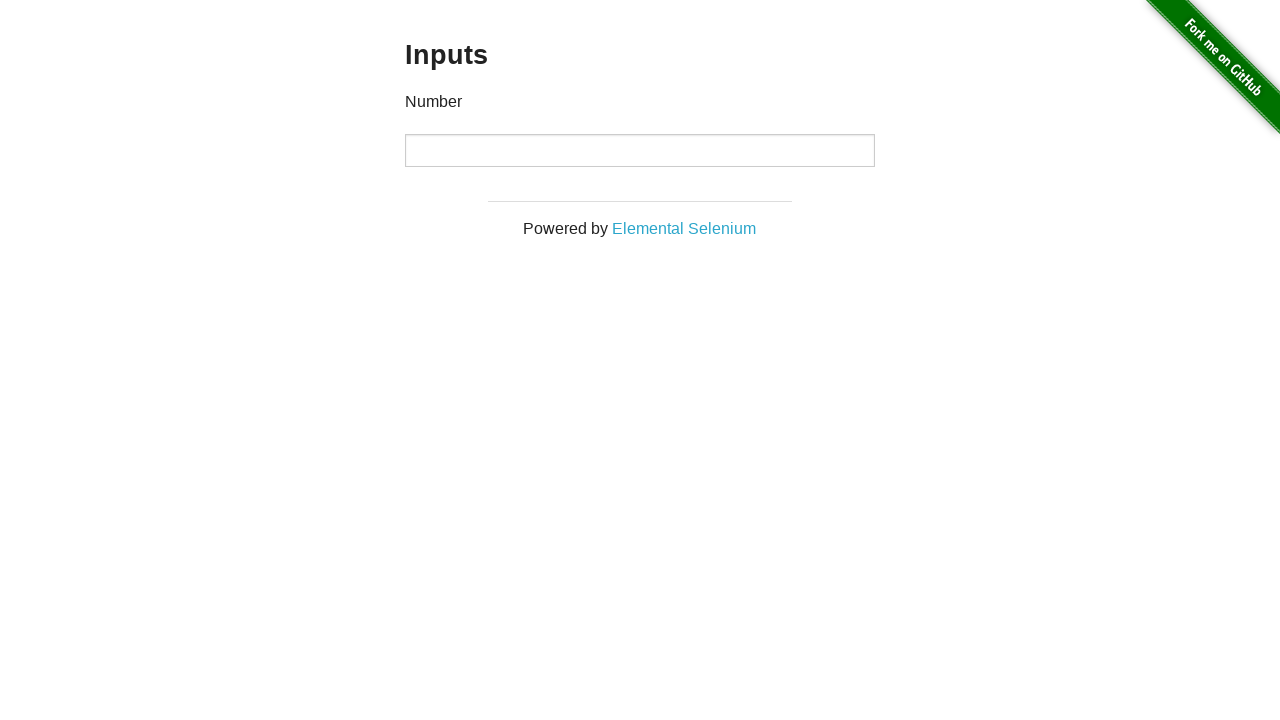

Filled number input field with '2157' on input[type='number']
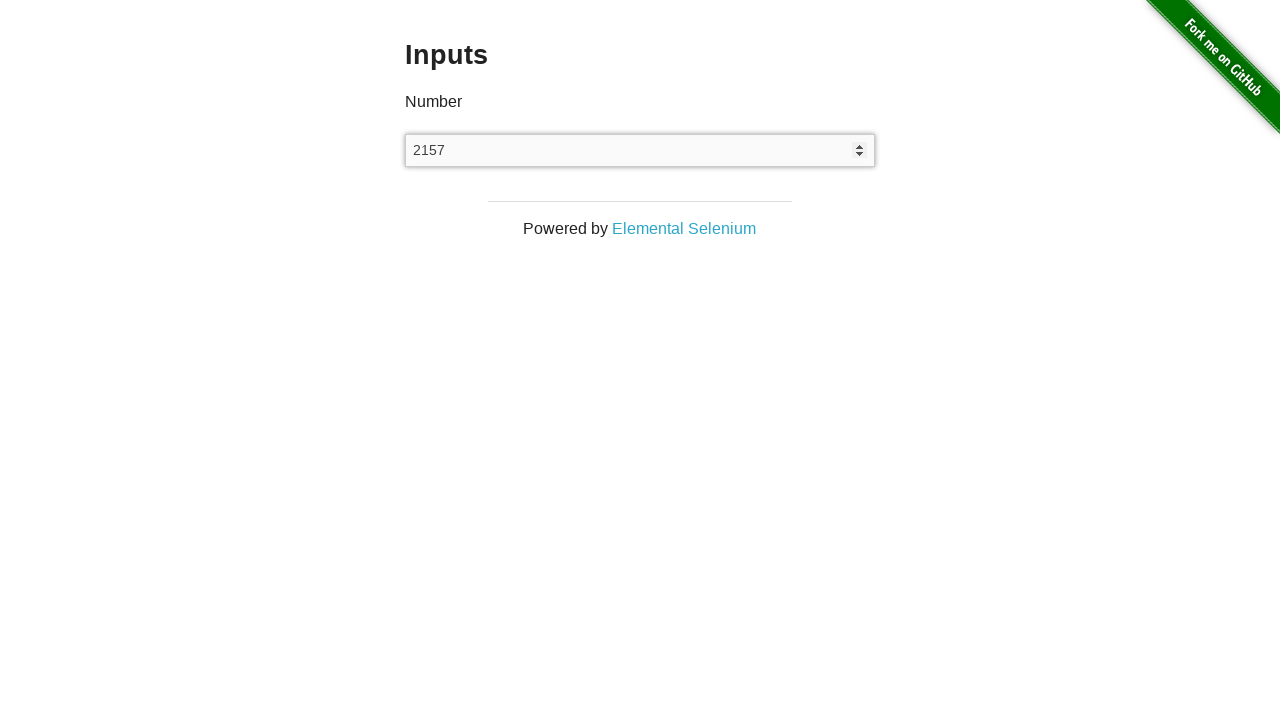

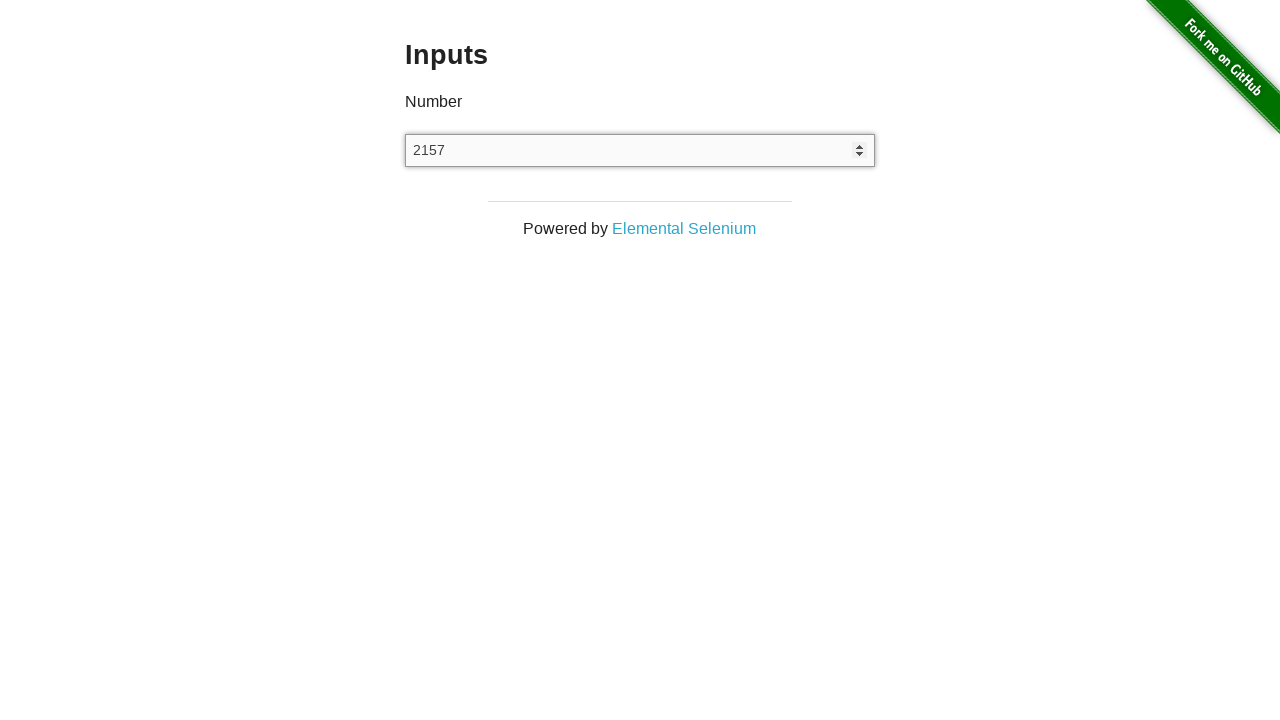